Tests dropdown and checkbox functionality on a flight booking page, including selecting senior citizen discount checkbox and increasing passenger count

Starting URL: https://rahulshettyacademy.com/dropdownsPractise/

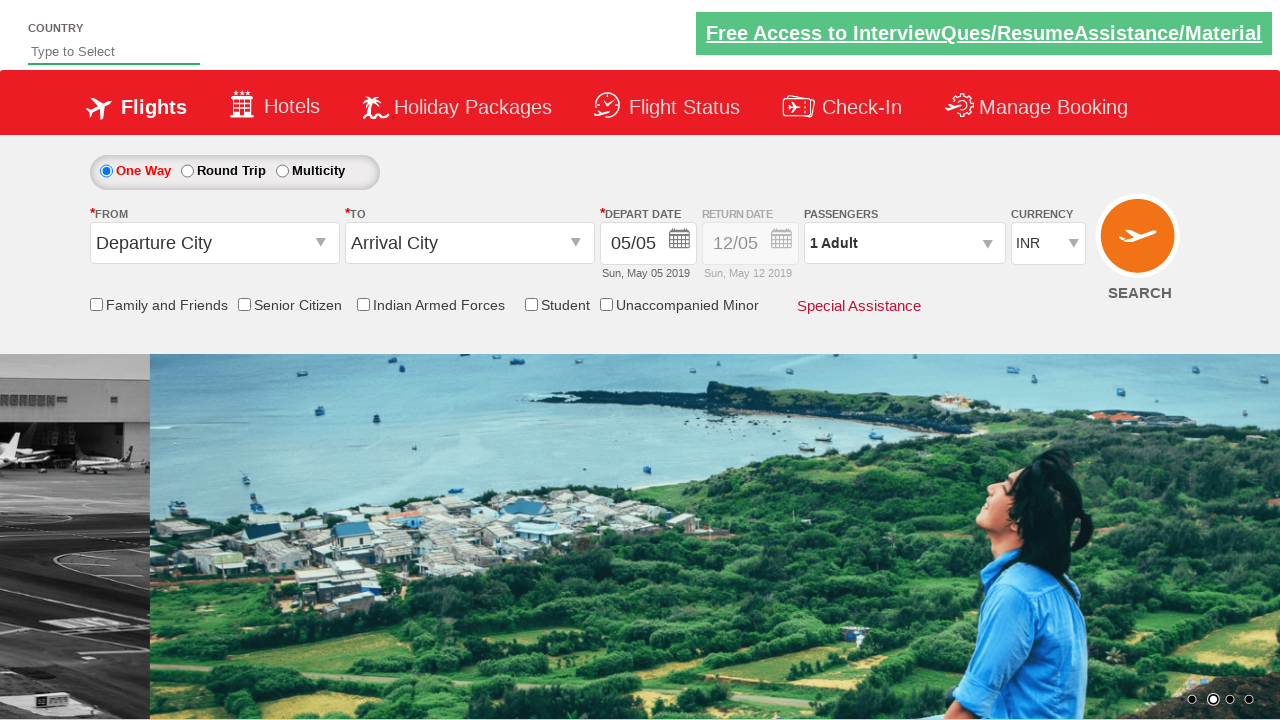

Verified senior citizen discount checkbox is not initially selected
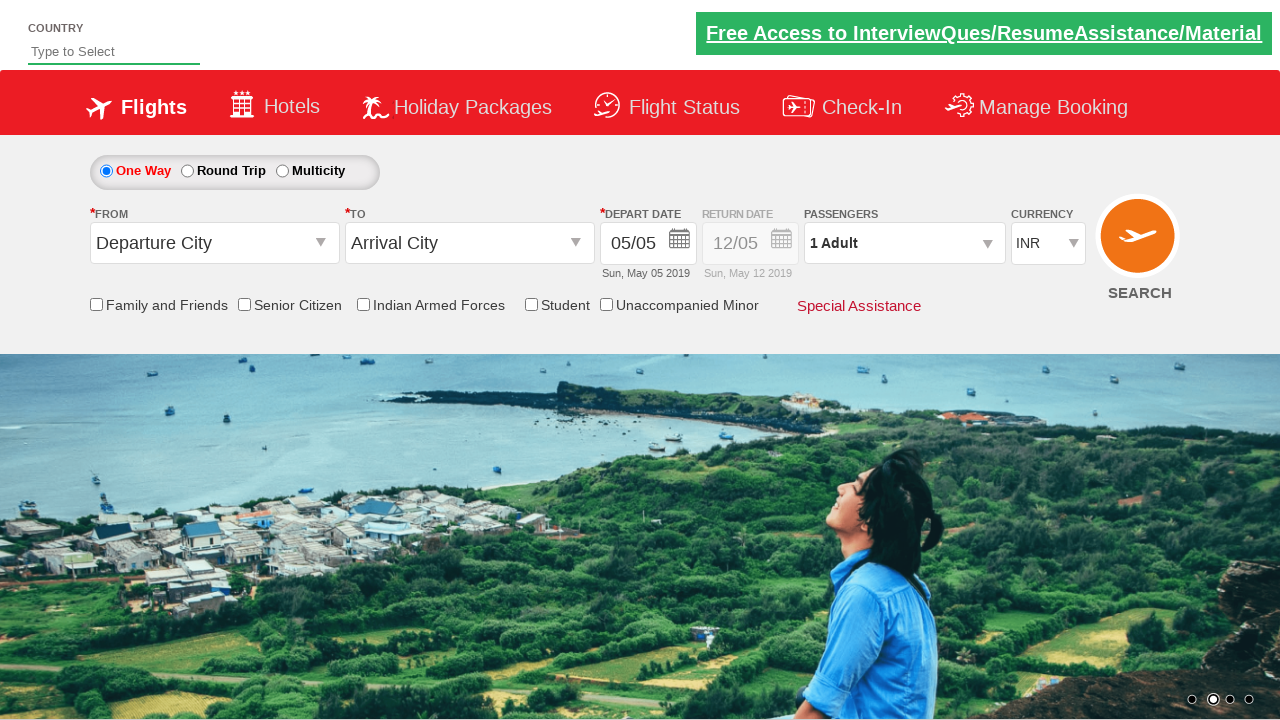

Clicked senior citizen discount checkbox at (244, 304) on input[id*='SeniorCitizenDiscount']
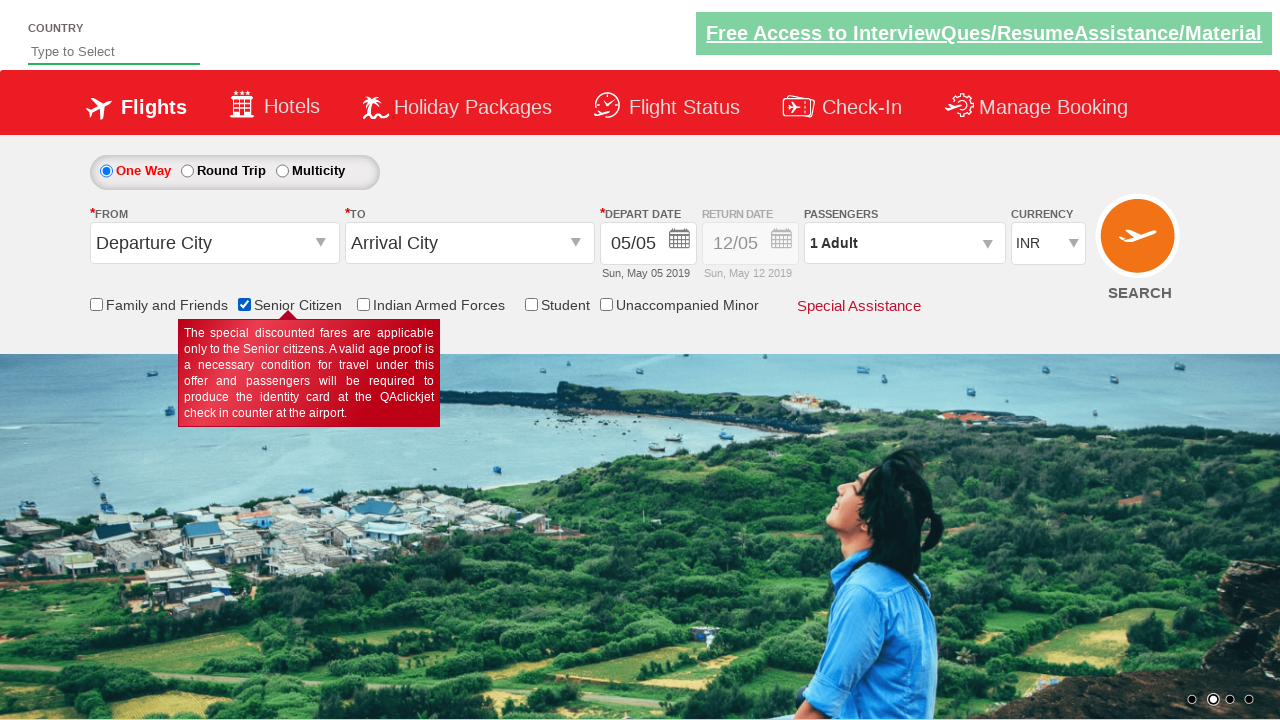

Verified senior citizen discount checkbox is now selected
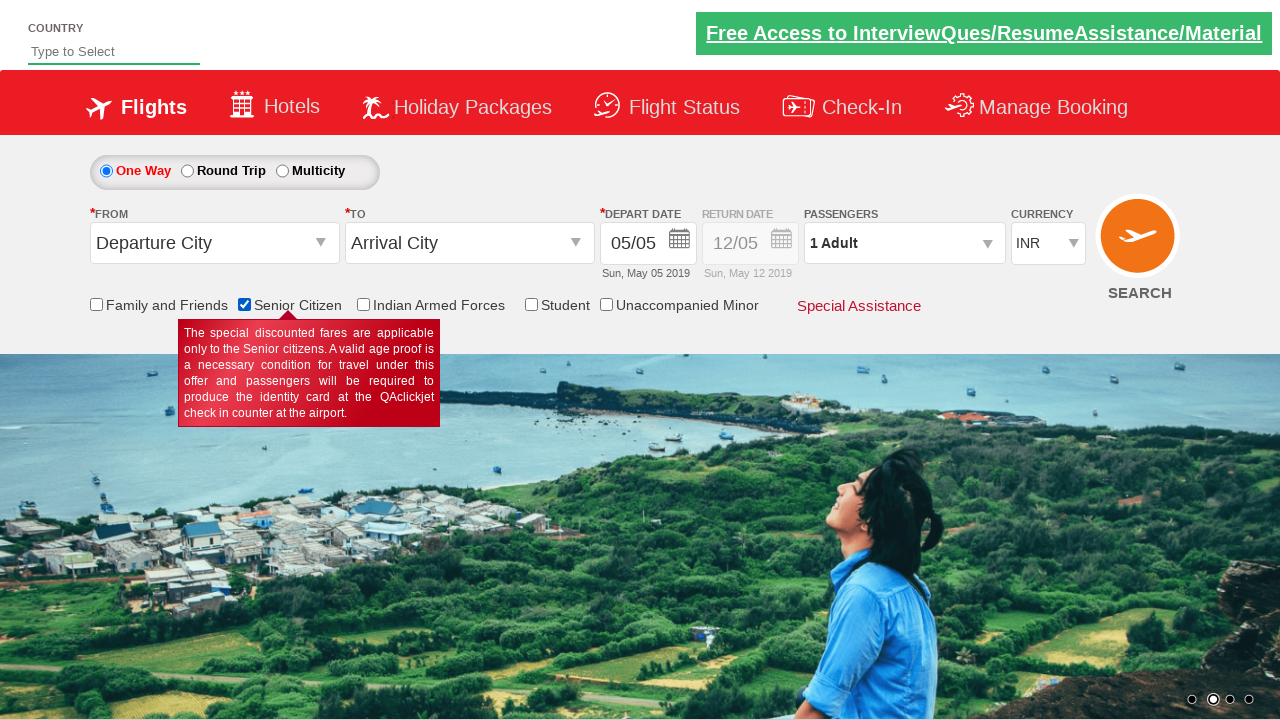

Counted total checkboxes on page: 6
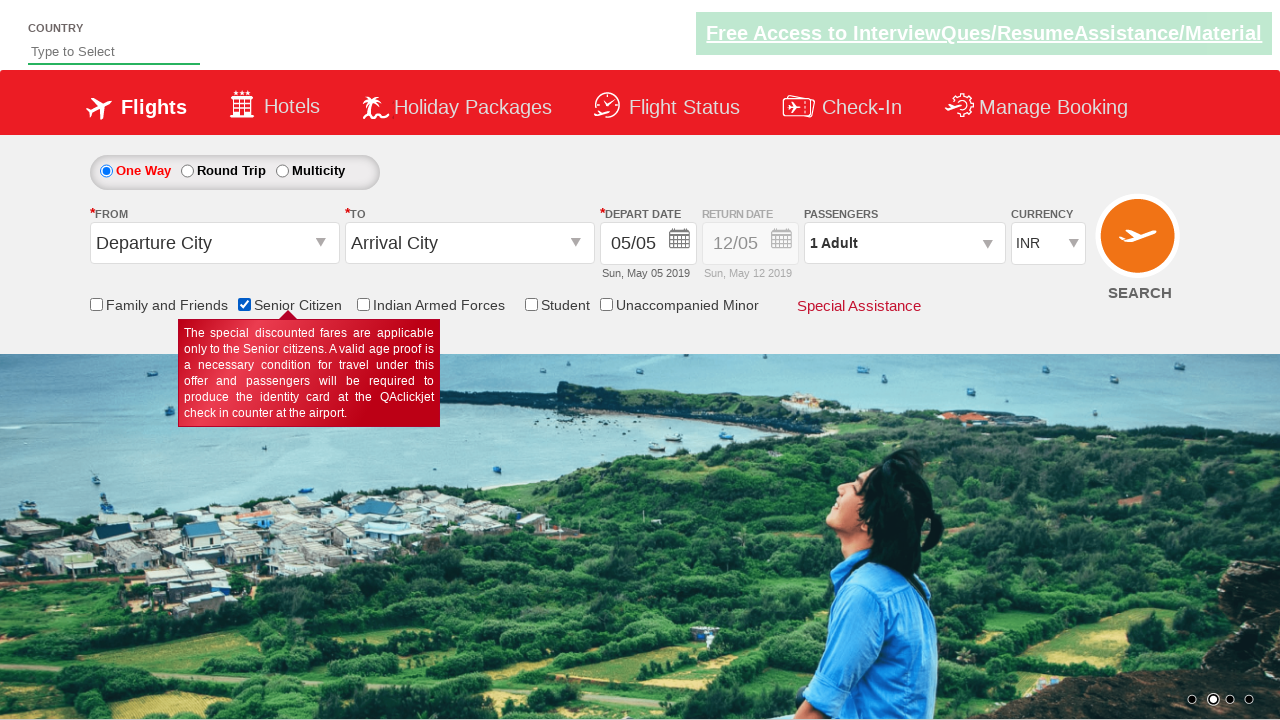

Clicked on passenger info dropdown at (904, 243) on #divpaxinfo
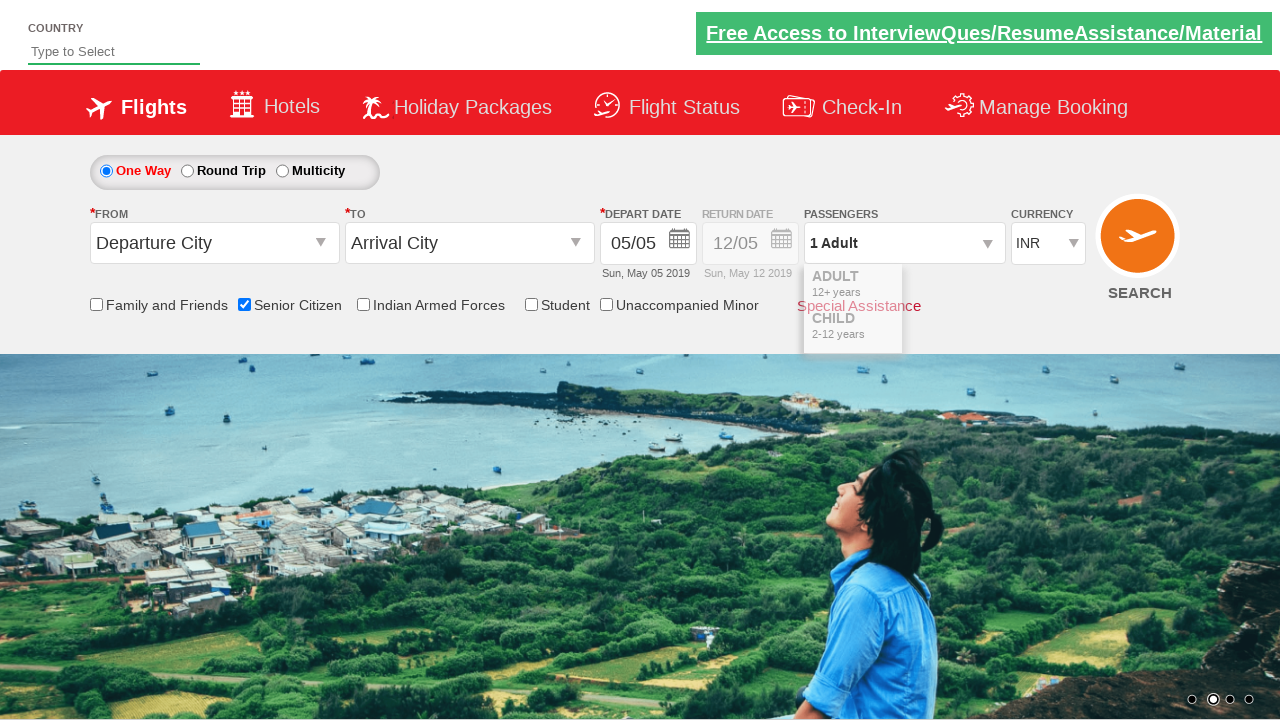

Waited for dropdown to be ready
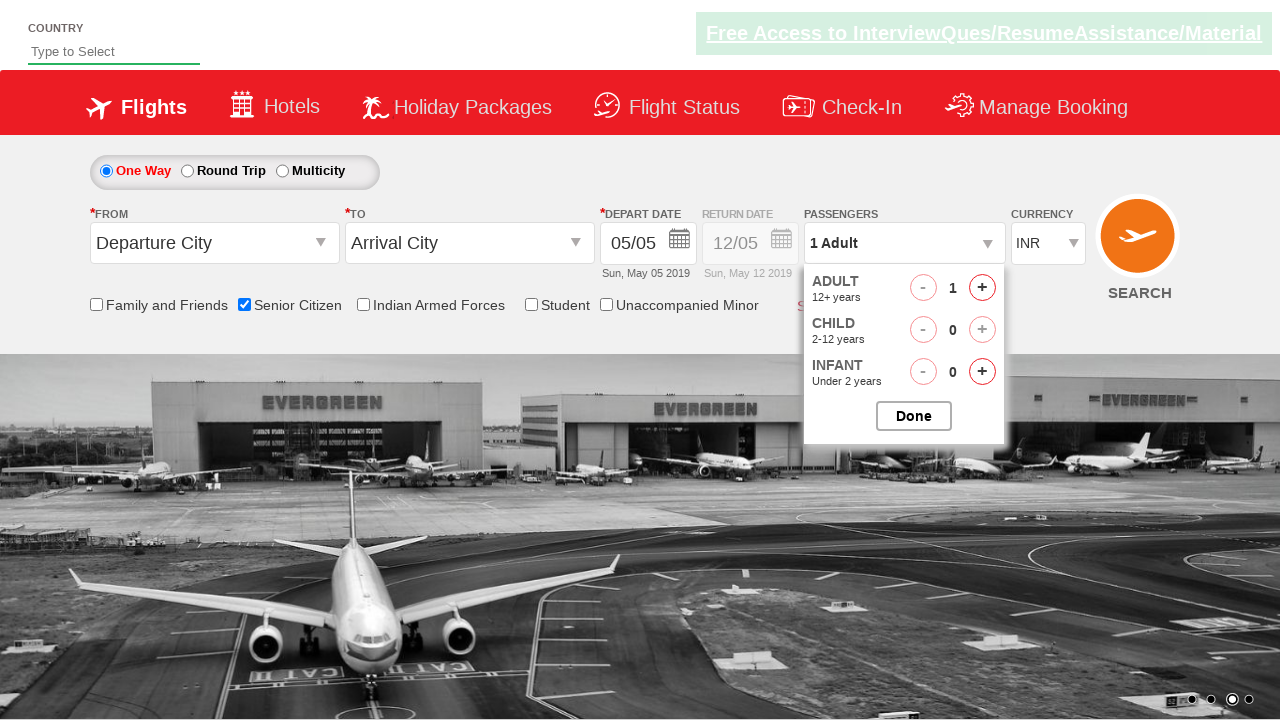

Clicked increment adult button (iteration 1 of 4) at (982, 288) on #hrefIncAdt
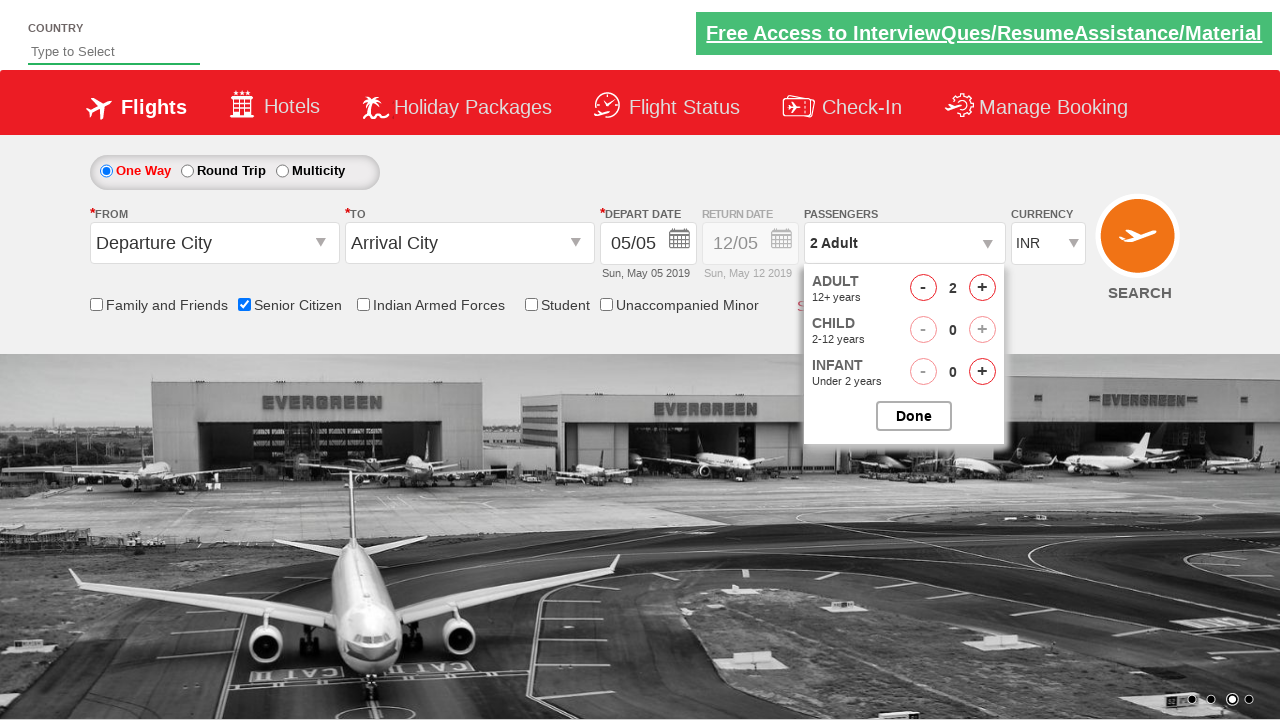

Clicked increment adult button (iteration 2 of 4) at (982, 288) on #hrefIncAdt
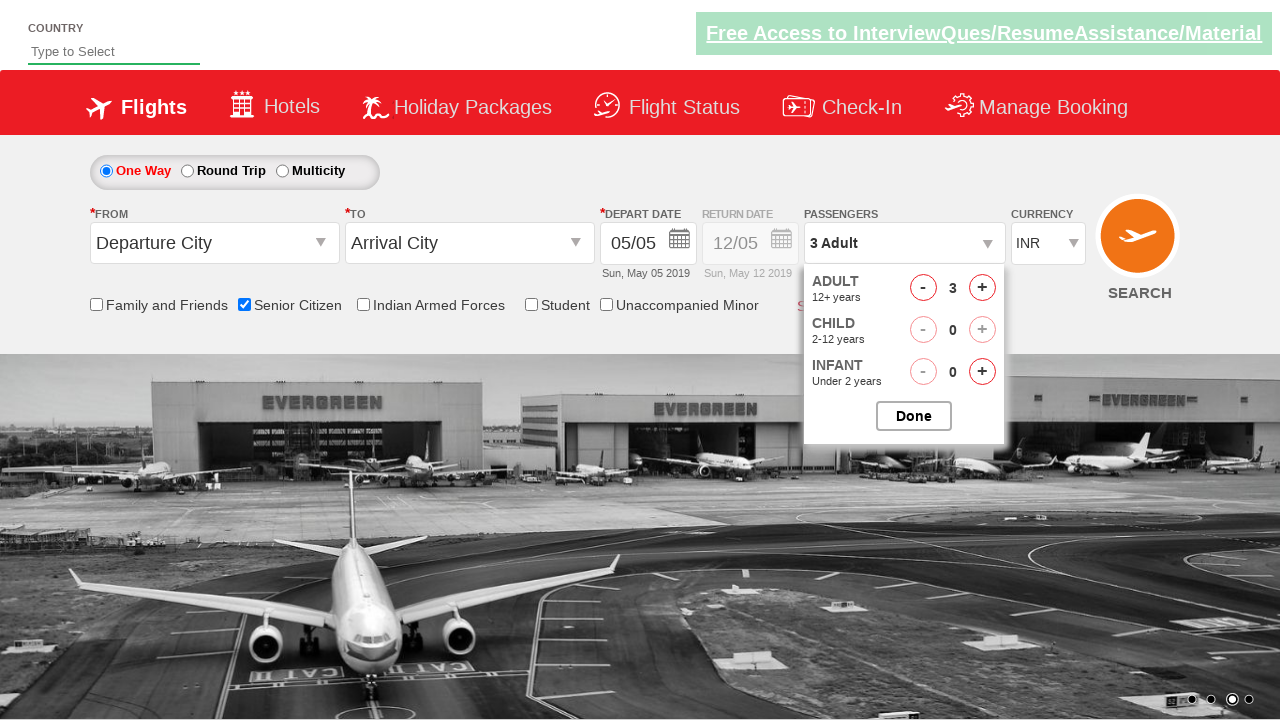

Clicked increment adult button (iteration 3 of 4) at (982, 288) on #hrefIncAdt
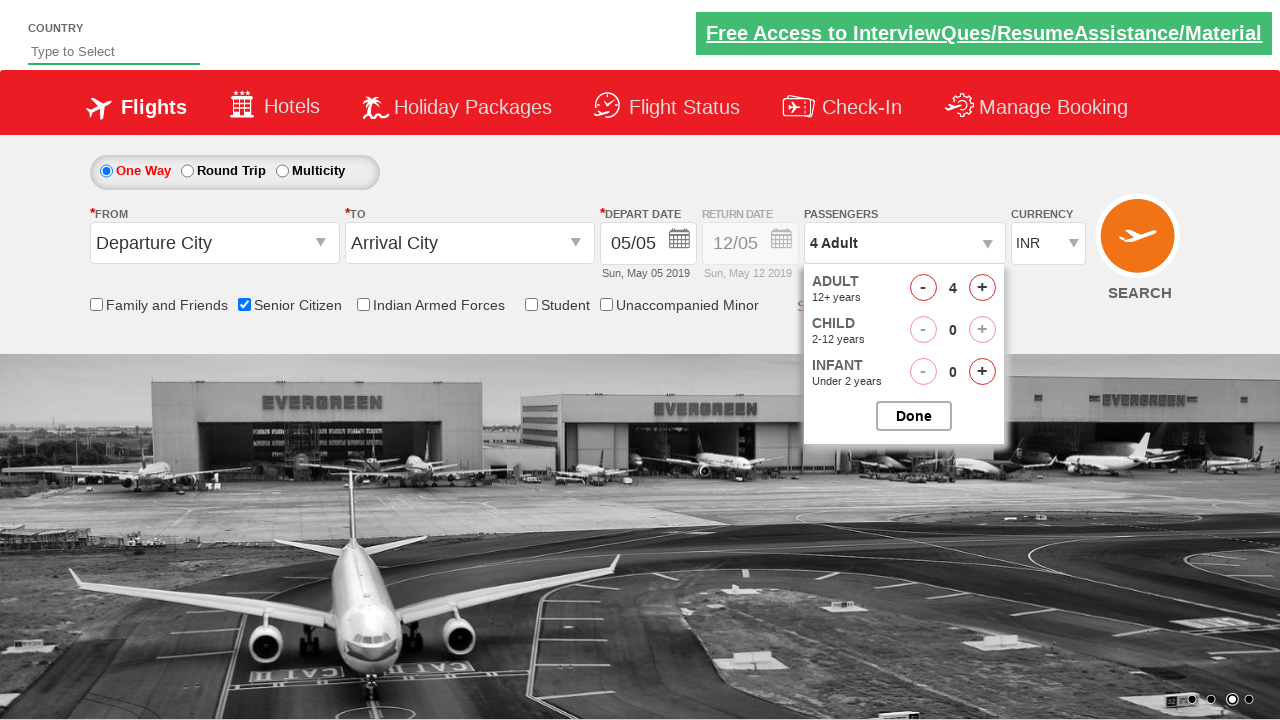

Clicked increment adult button (iteration 4 of 4) at (982, 288) on #hrefIncAdt
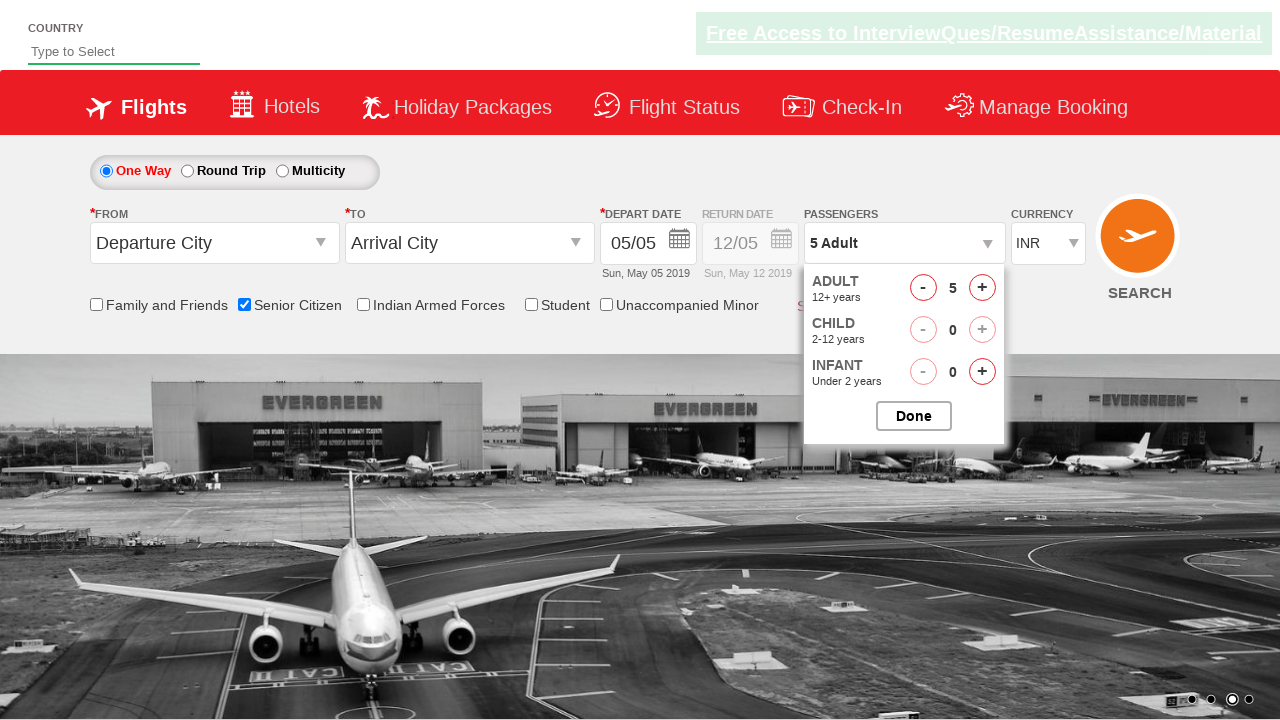

Closed passenger selection dropdown at (914, 416) on #btnclosepaxoption
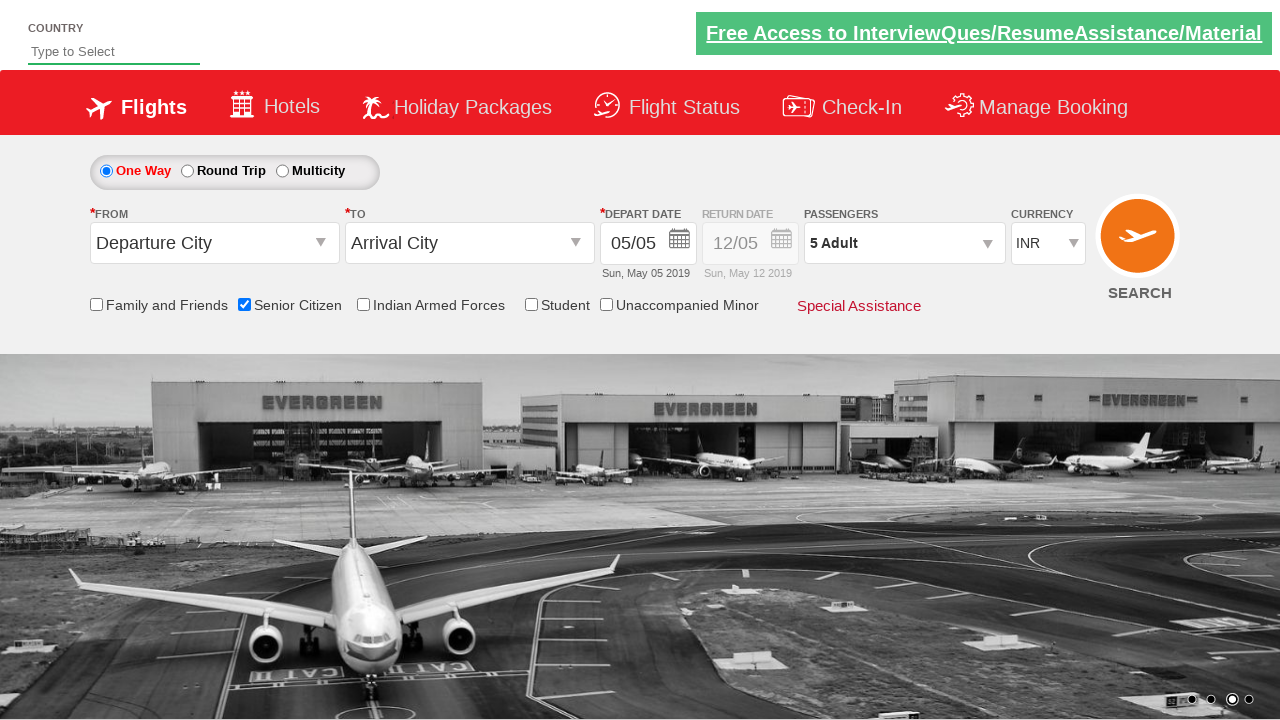

Retrieved passenger count text: '5 Adult'
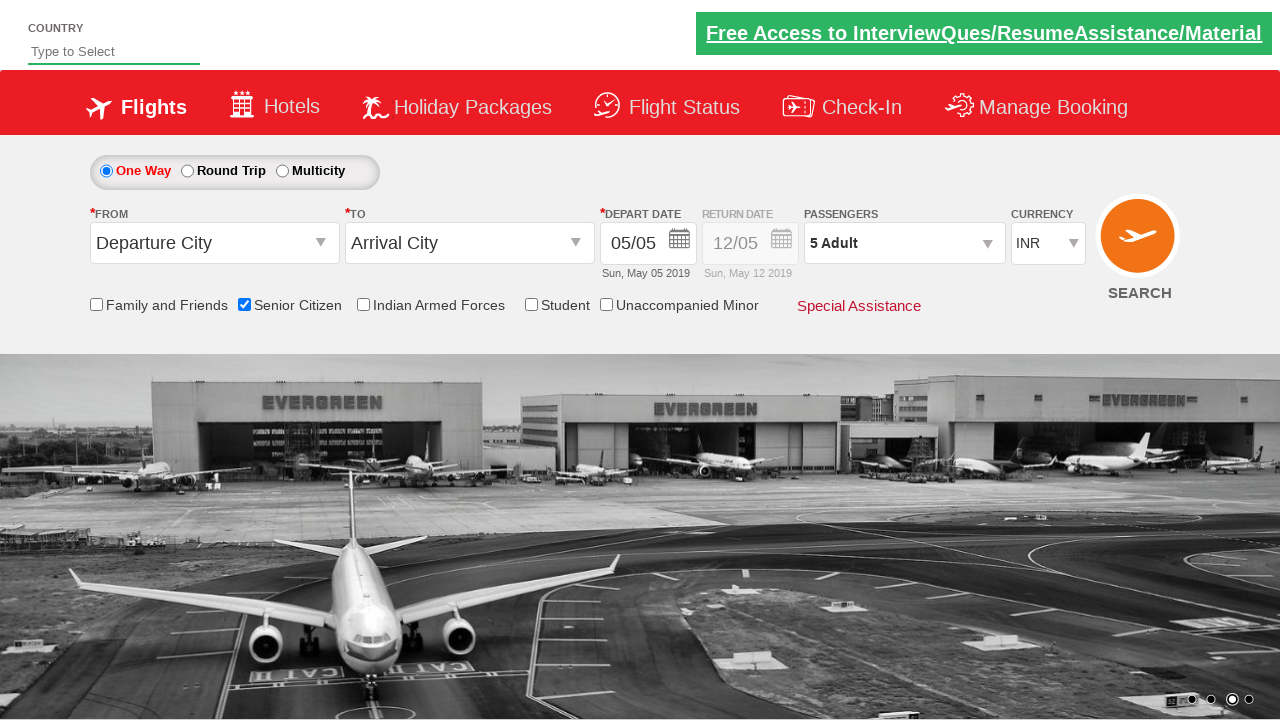

Verified passenger count is '5 Adult'
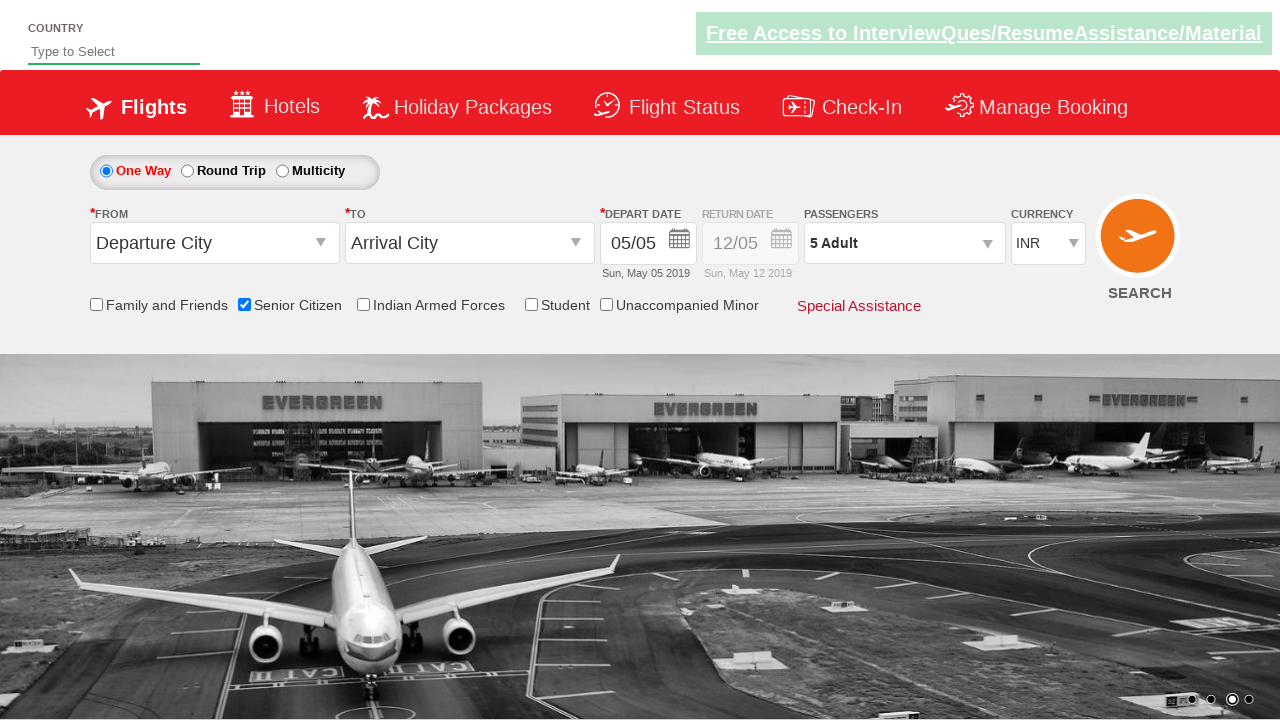

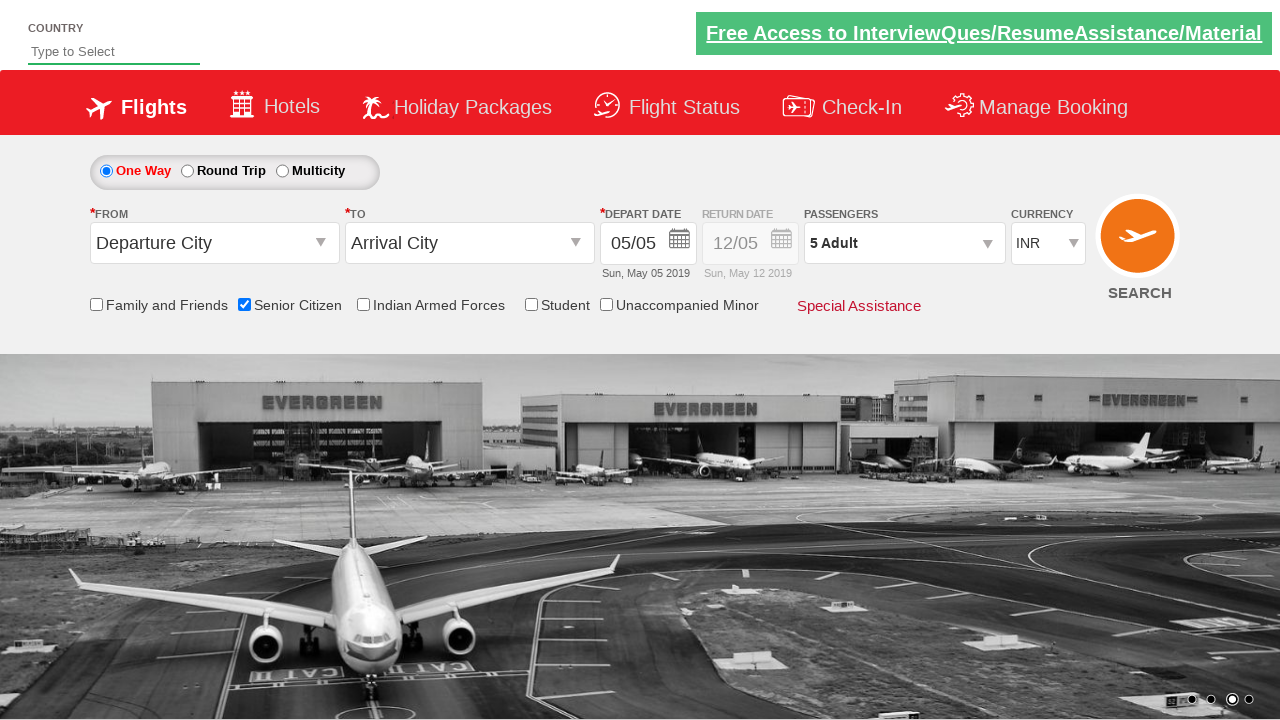